Tests alert functionality by clicking a timer alert button, waiting for the alert to appear, and accepting it

Starting URL: https://demoqa.com/alerts

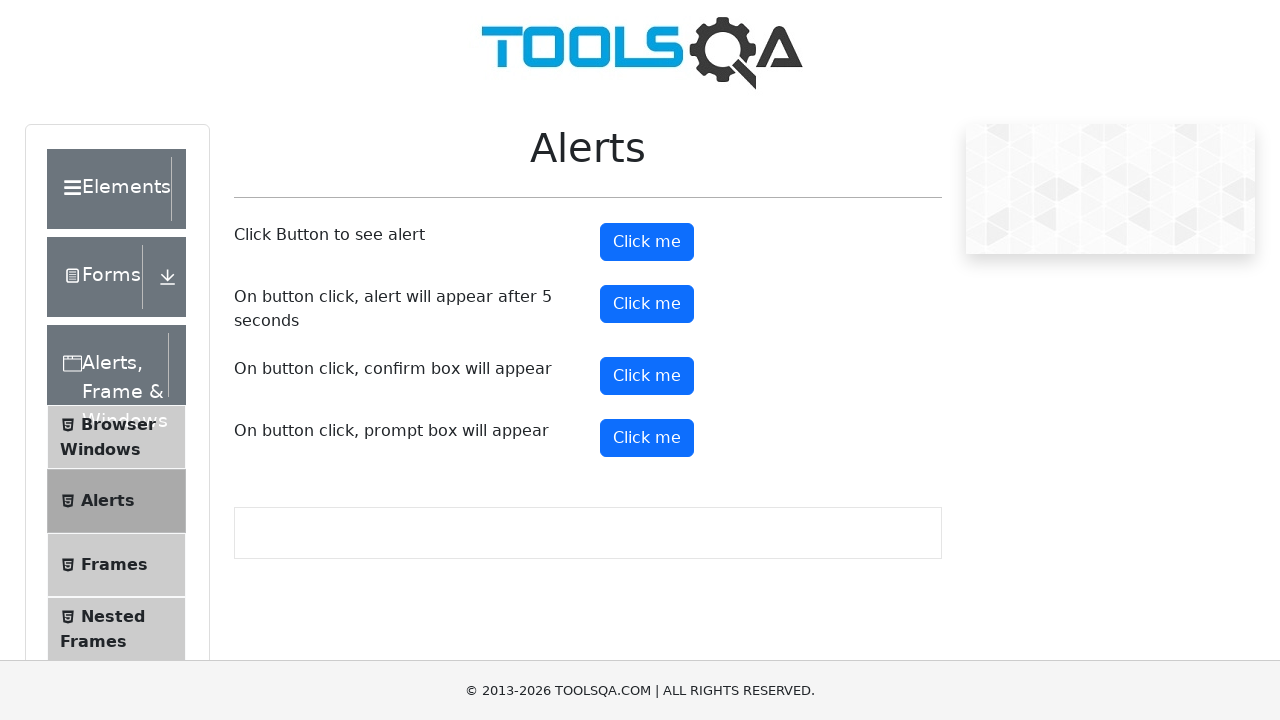

Clicked timer alert button at (647, 304) on #timerAlertButton
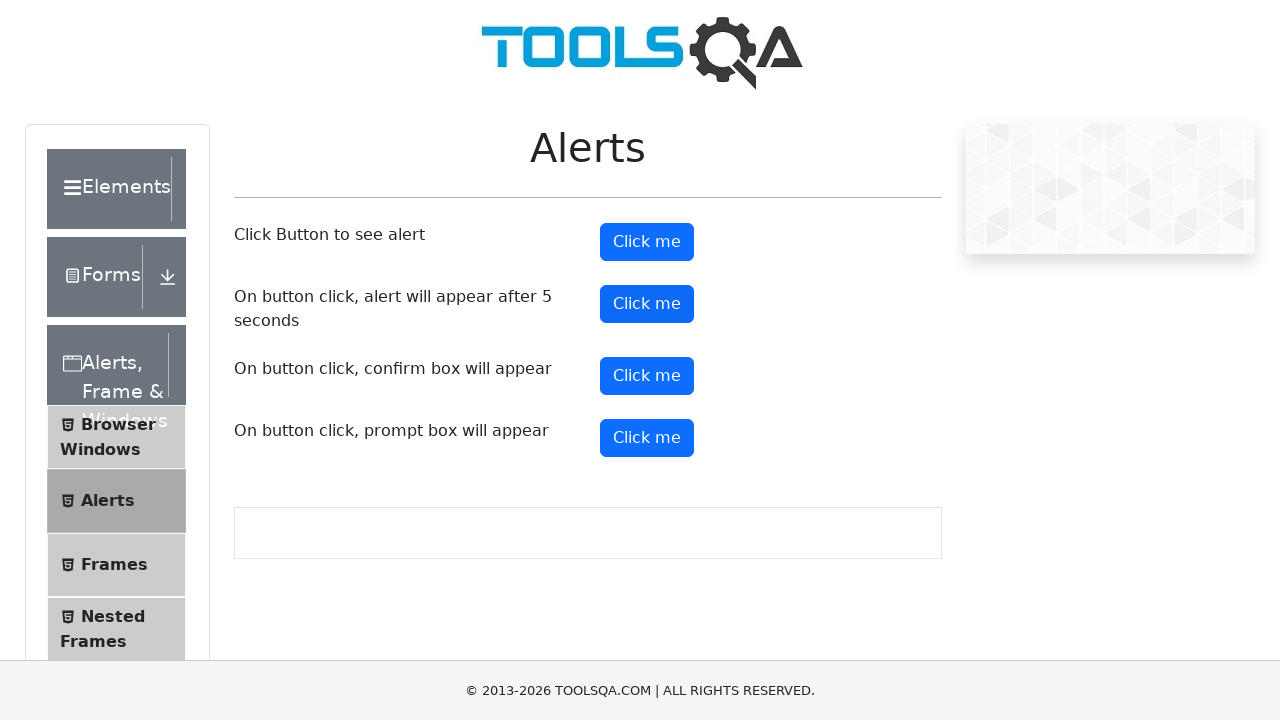

Set up dialog handler to accept alerts
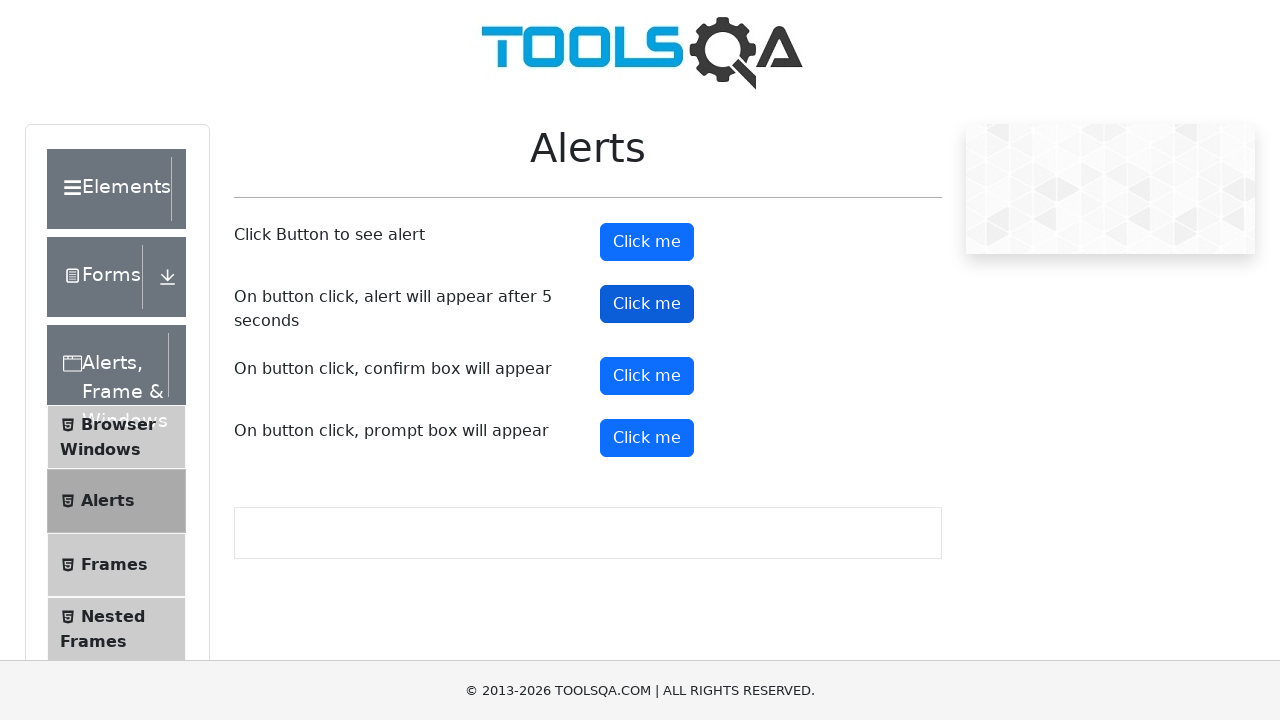

Waited 5 seconds for alert to be processed
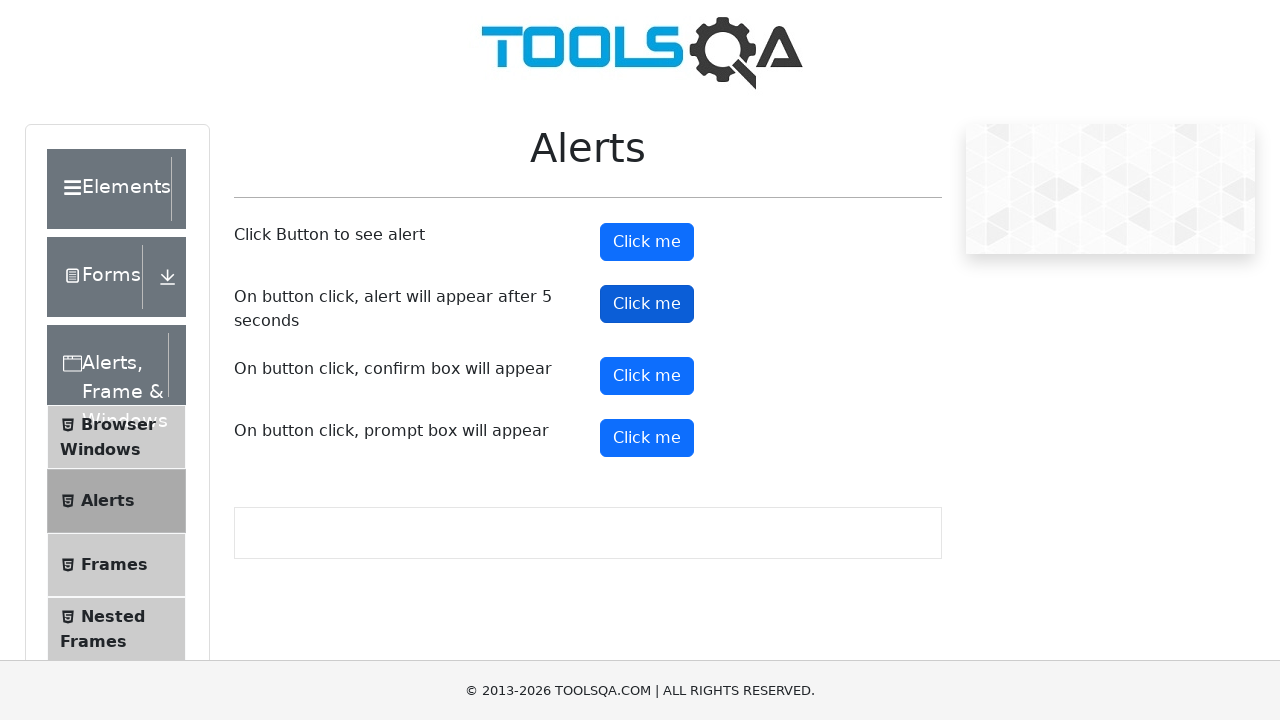

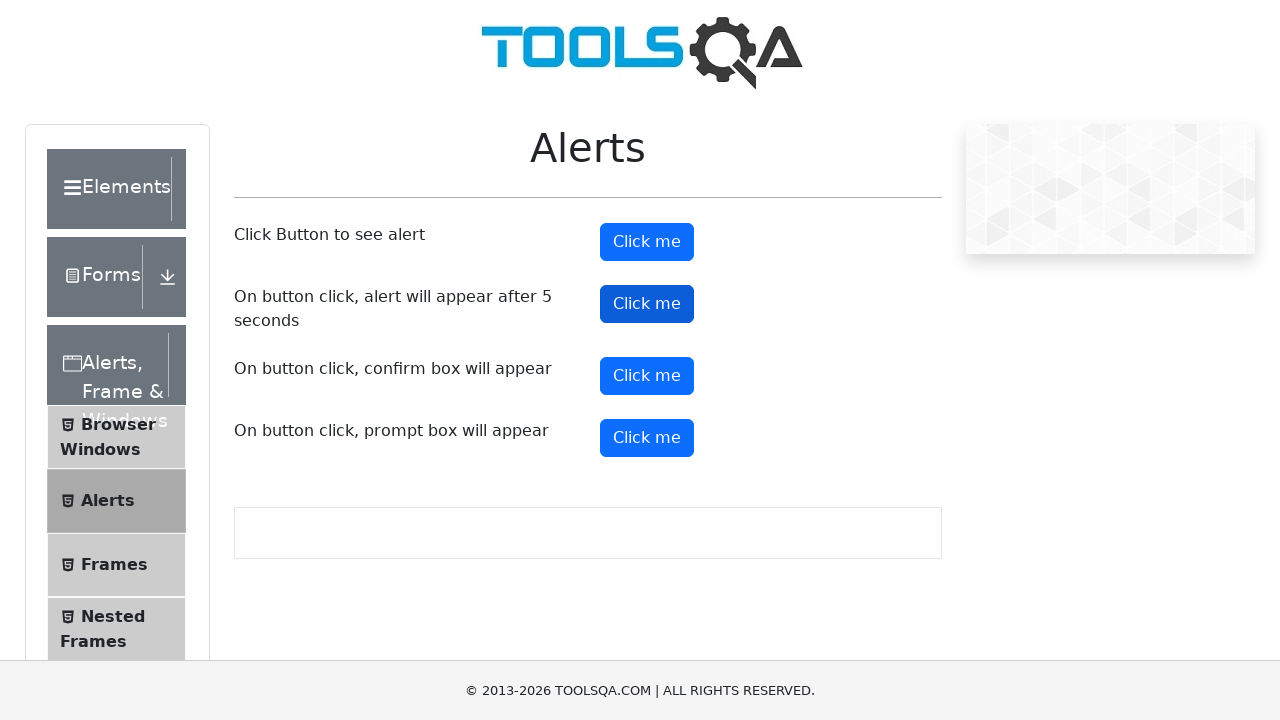